Tests various dropdown/select element interactions on LeafGround's select practice page, including selecting automation tool, country, city, and language options

Starting URL: https://leafground.com/select.xhtml

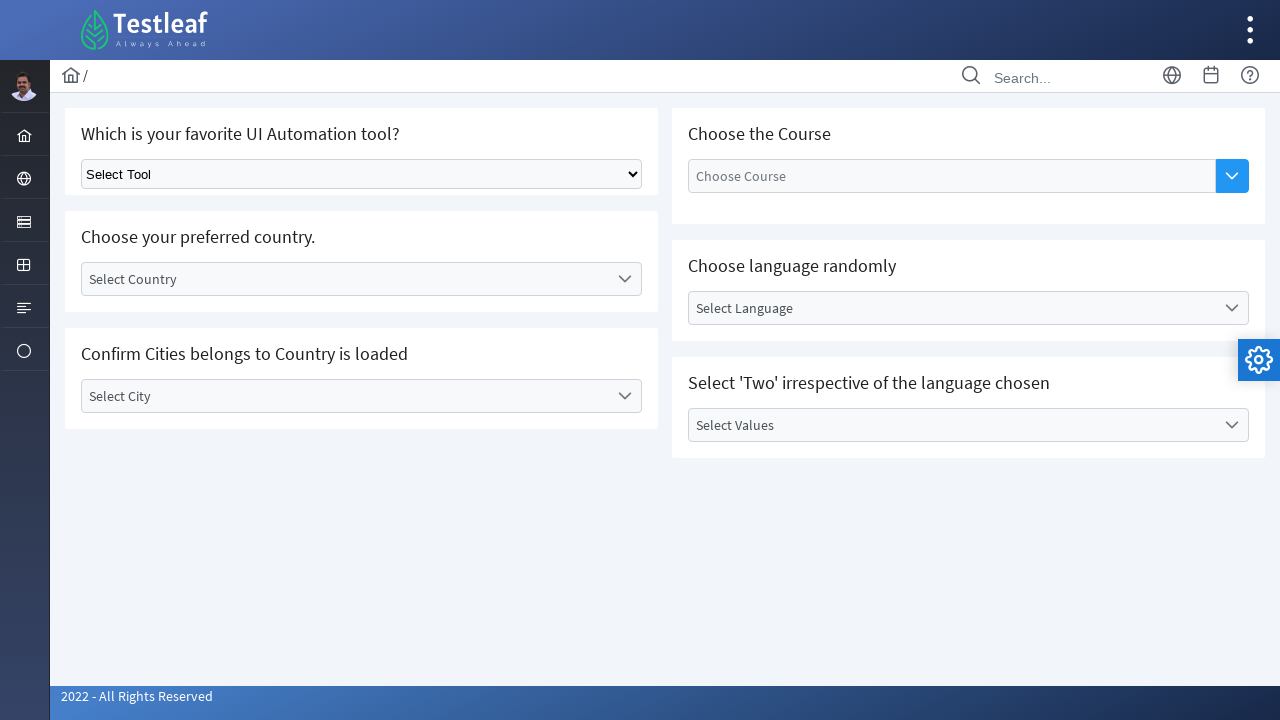

Selected 'Selenium' from UI Automation tool dropdown on select.ui-selectonemenu
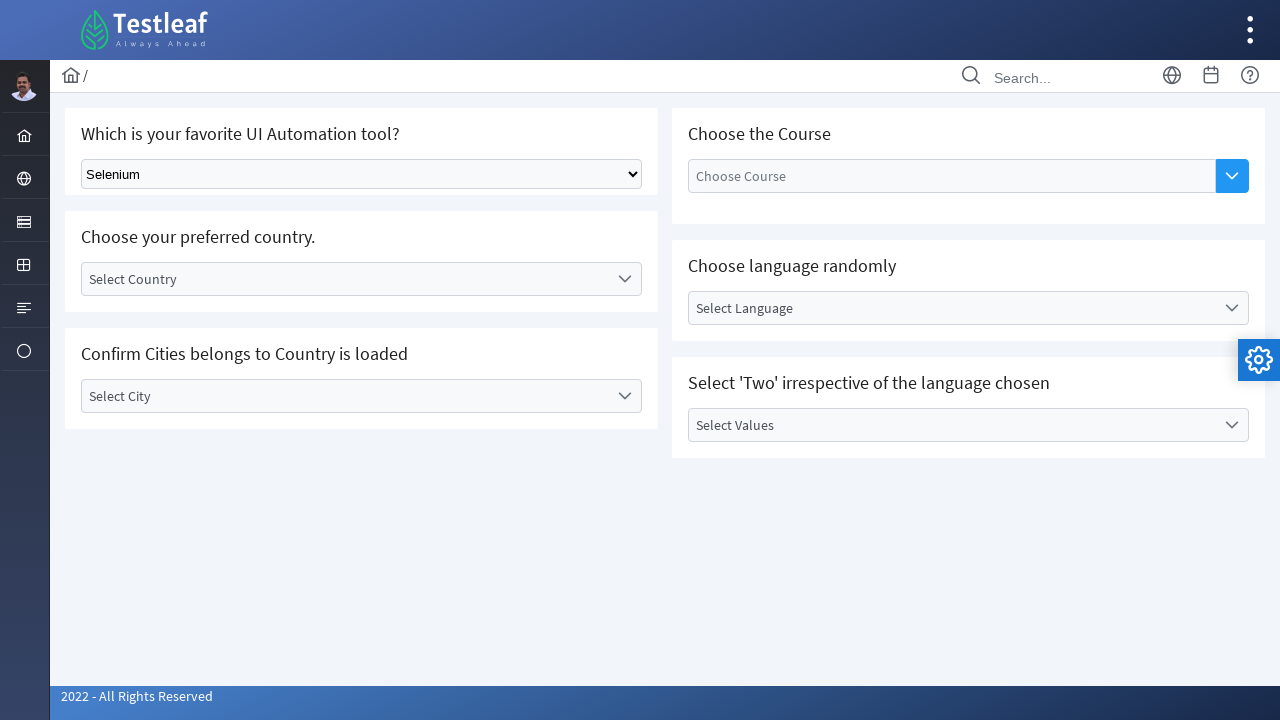

Clicked on country dropdown to open it at (345, 279) on label#j_idt87\:country_label
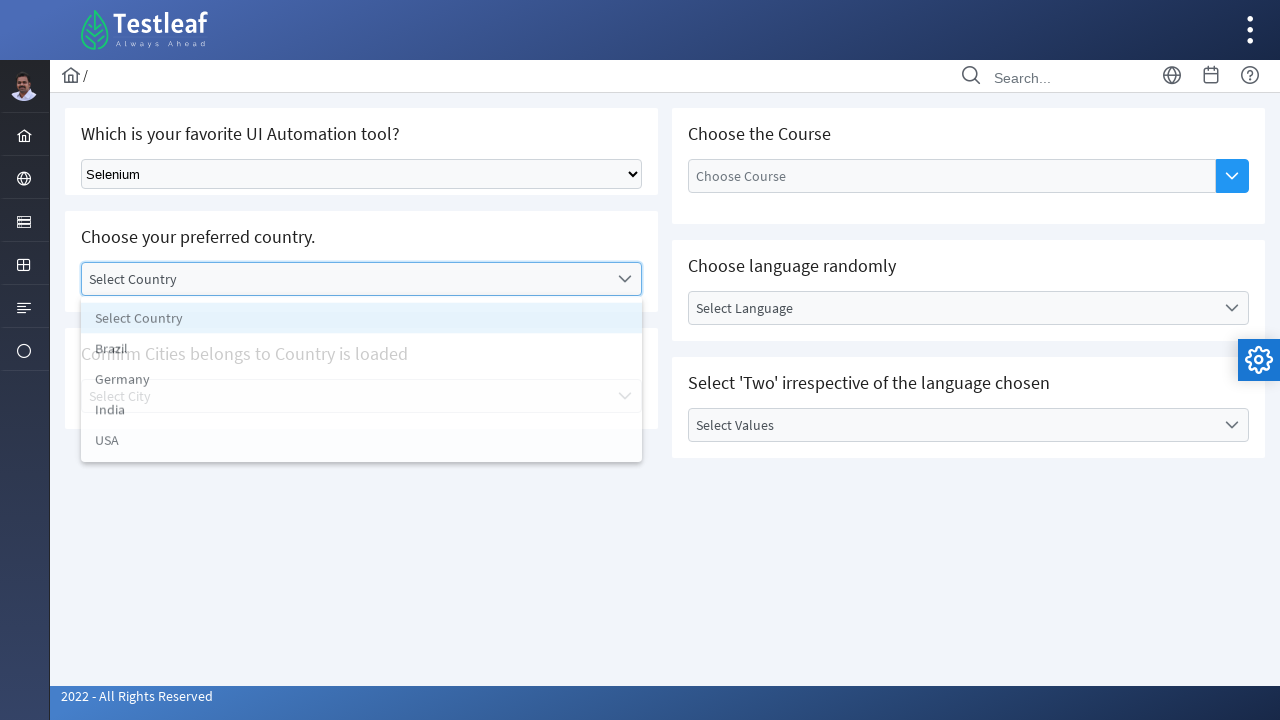

Selected 'India' from country list at (362, 415) on ul#j_idt87\:country_items li:text('India')
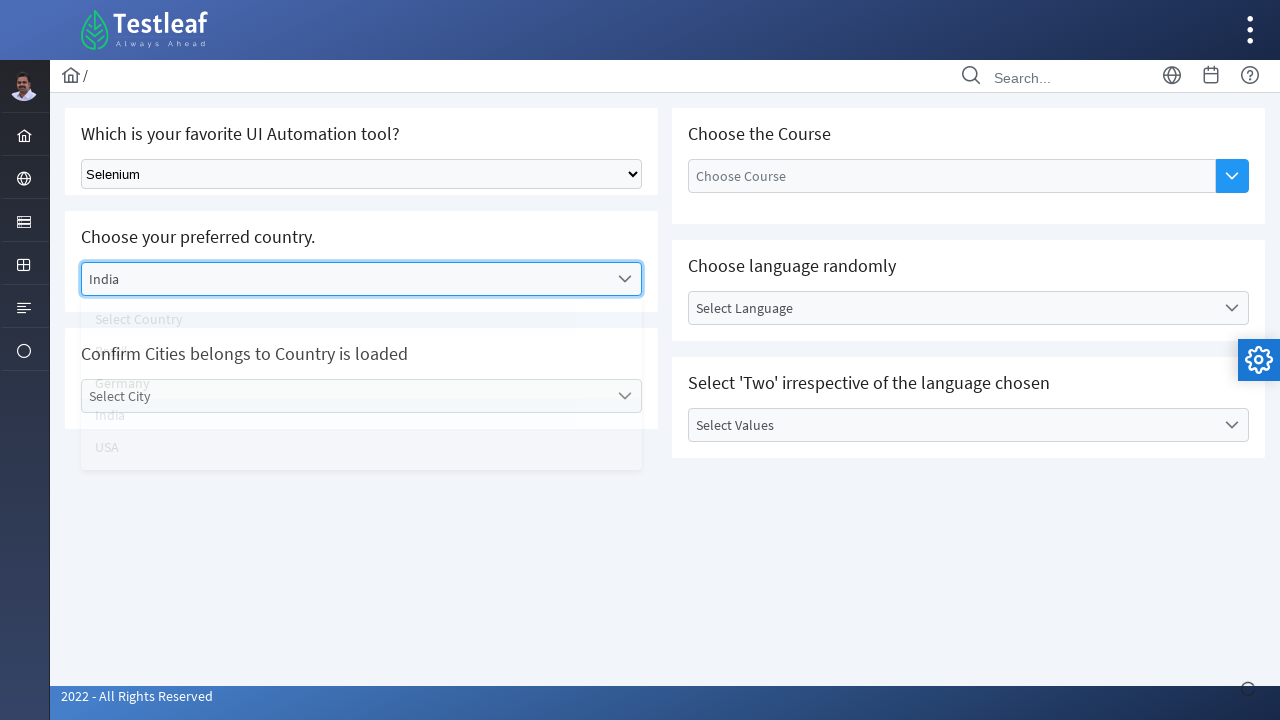

Waited for cities dropdown to load (1000ms)
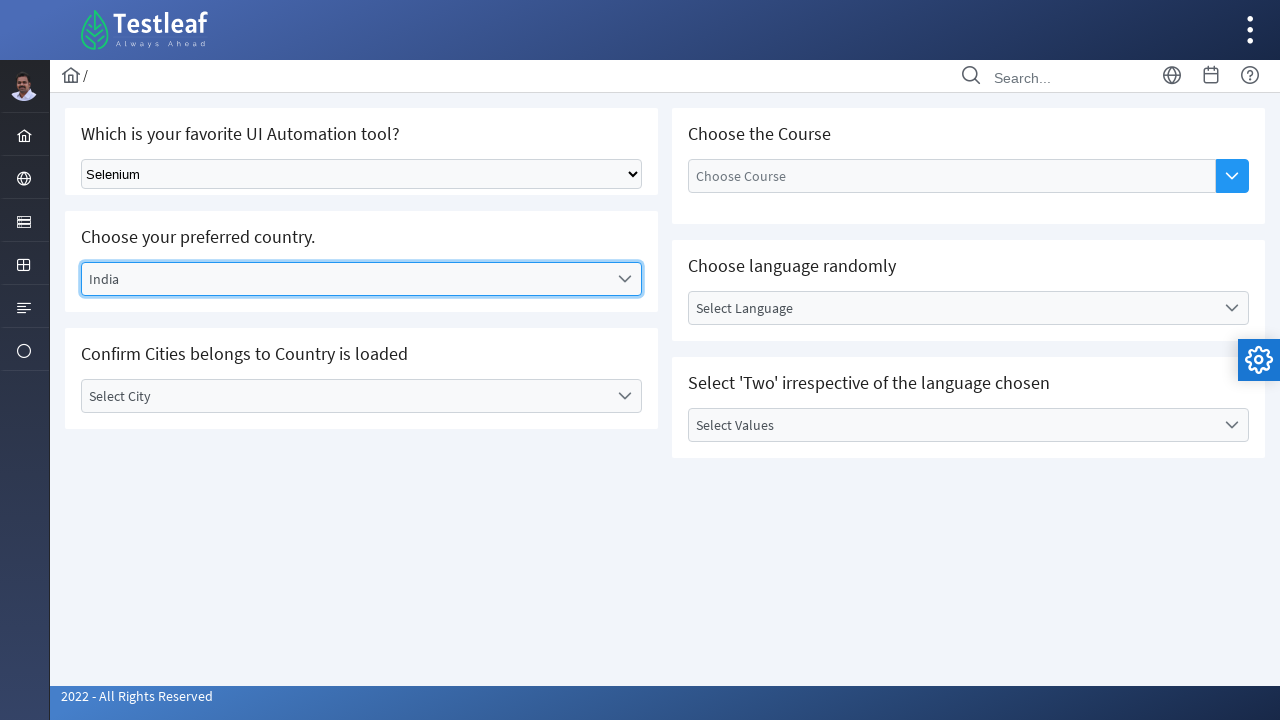

Clicked on cities dropdown to expand it at (624, 396) on div#j_idt87\:city span.ui-icon-triangle-1-s
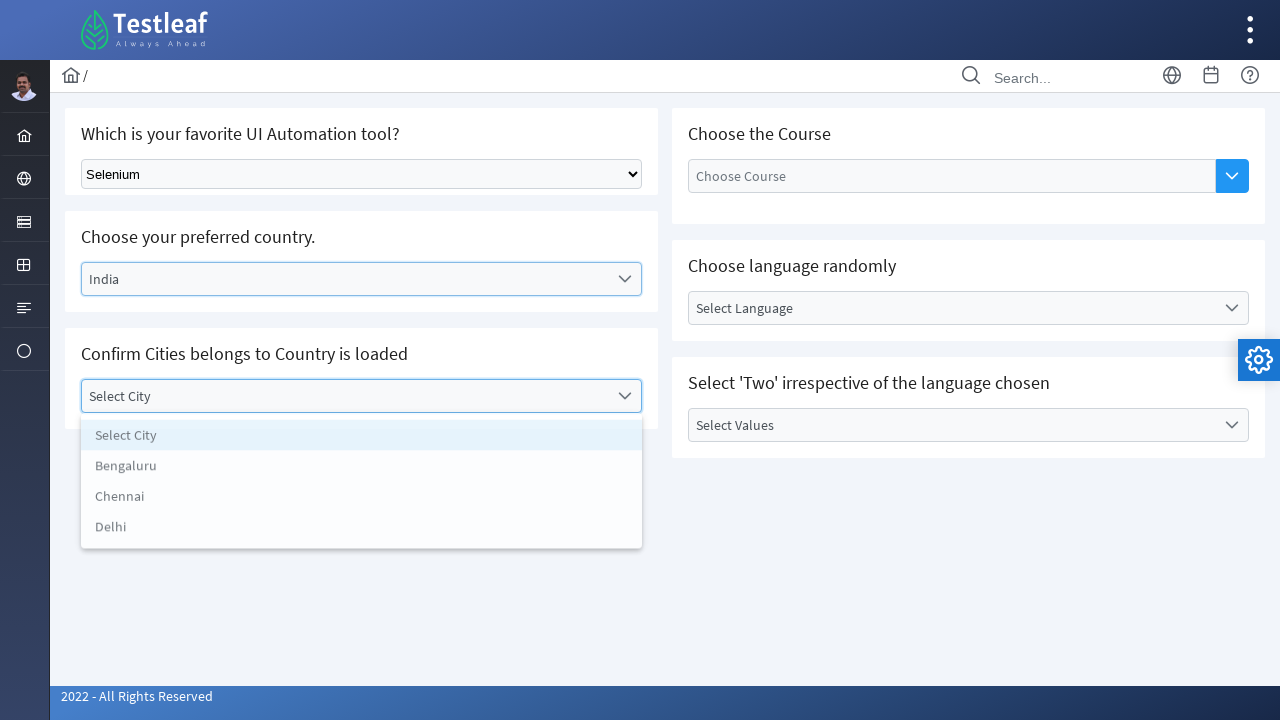

Waited for cities list to fully load (2000ms)
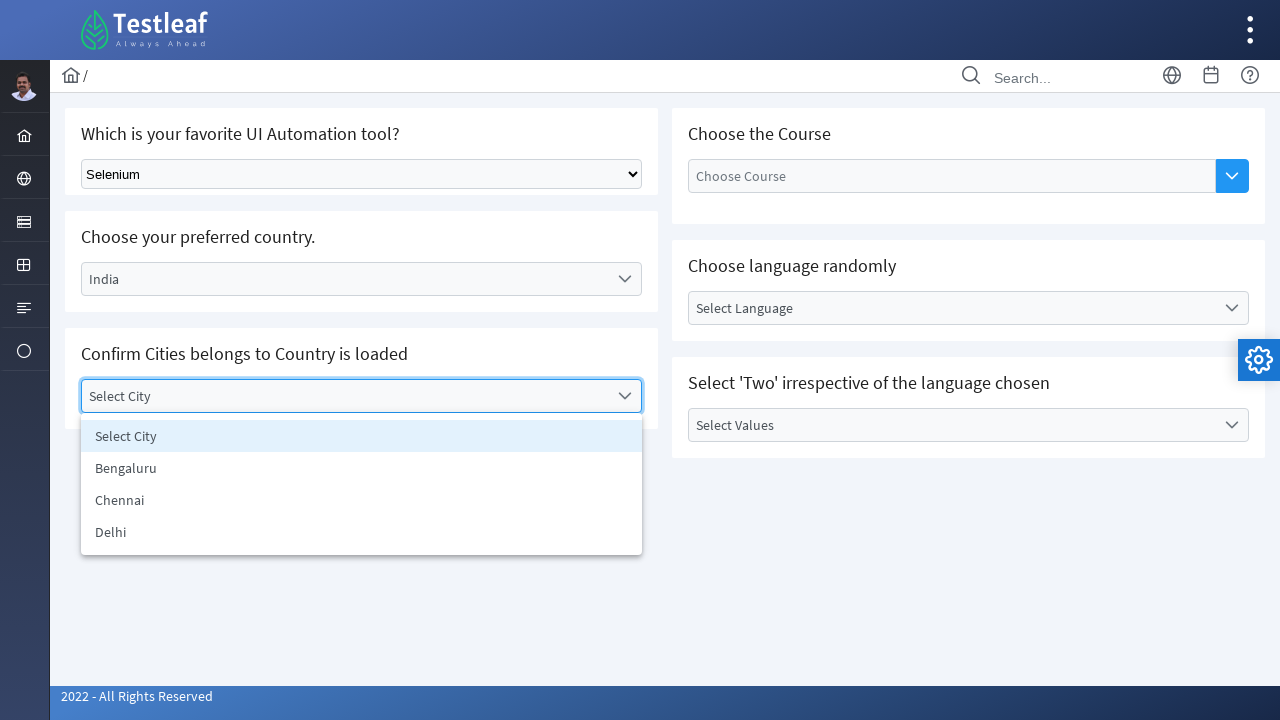

Clicked on language dropdown to open it at (952, 308) on div#j_idt87\:lang label#j_idt87\:lang_label
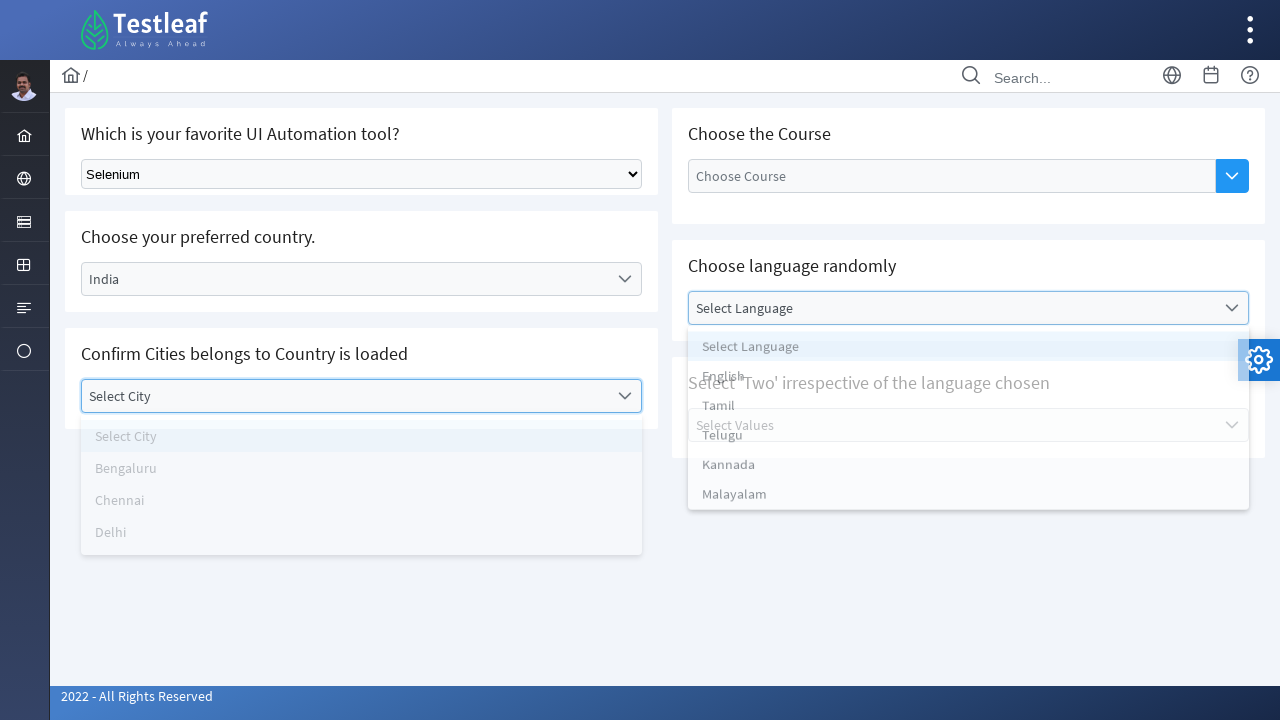

Selected 'Tamil' from language list at (968, 412) on ul#j_idt87\:lang_items li:text('Tamil')
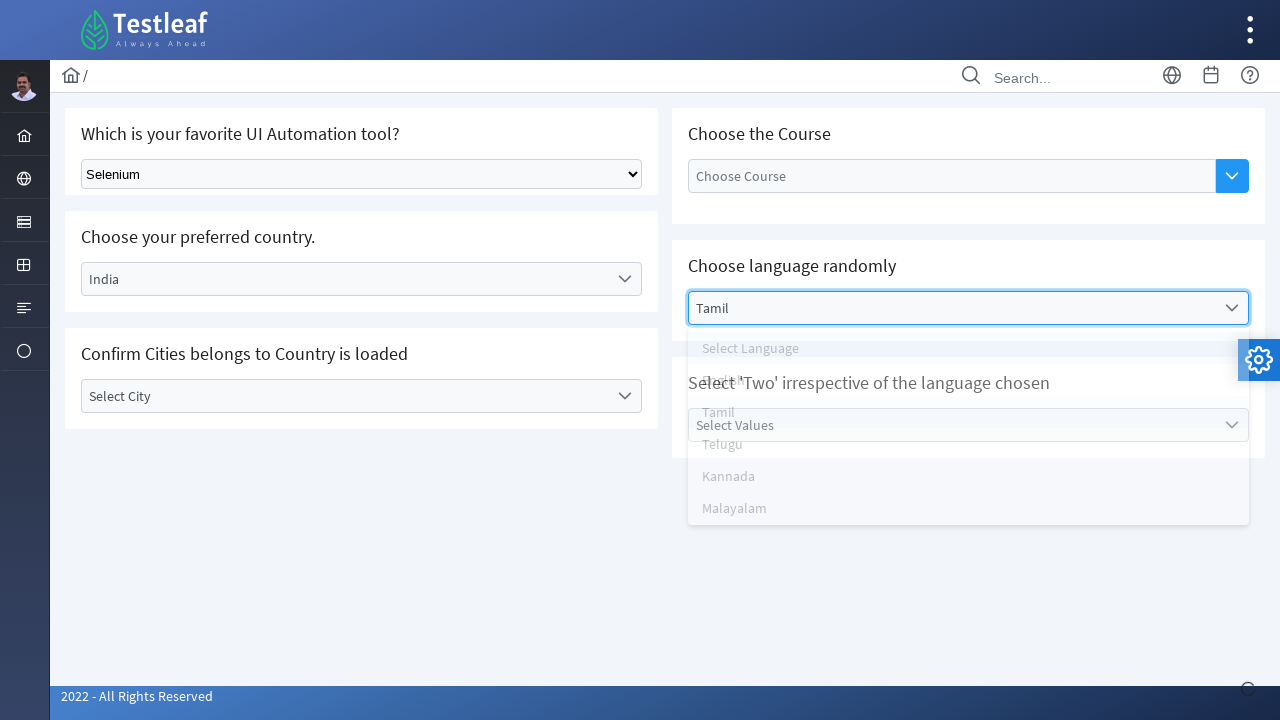

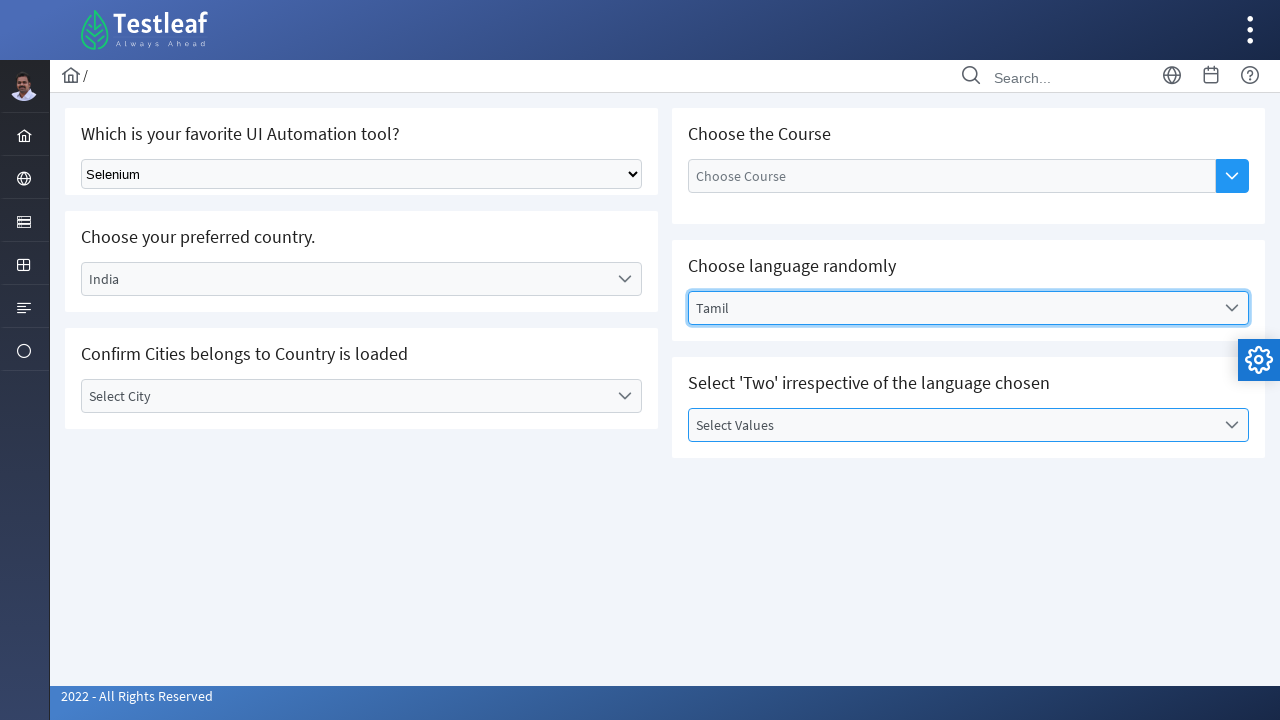